Tests the percentage calculator on calculator.net by navigating to the percent calculator section, entering two values (10 and 450), clicking calculate, and retrieving the result.

Starting URL: http://www.calculator.net

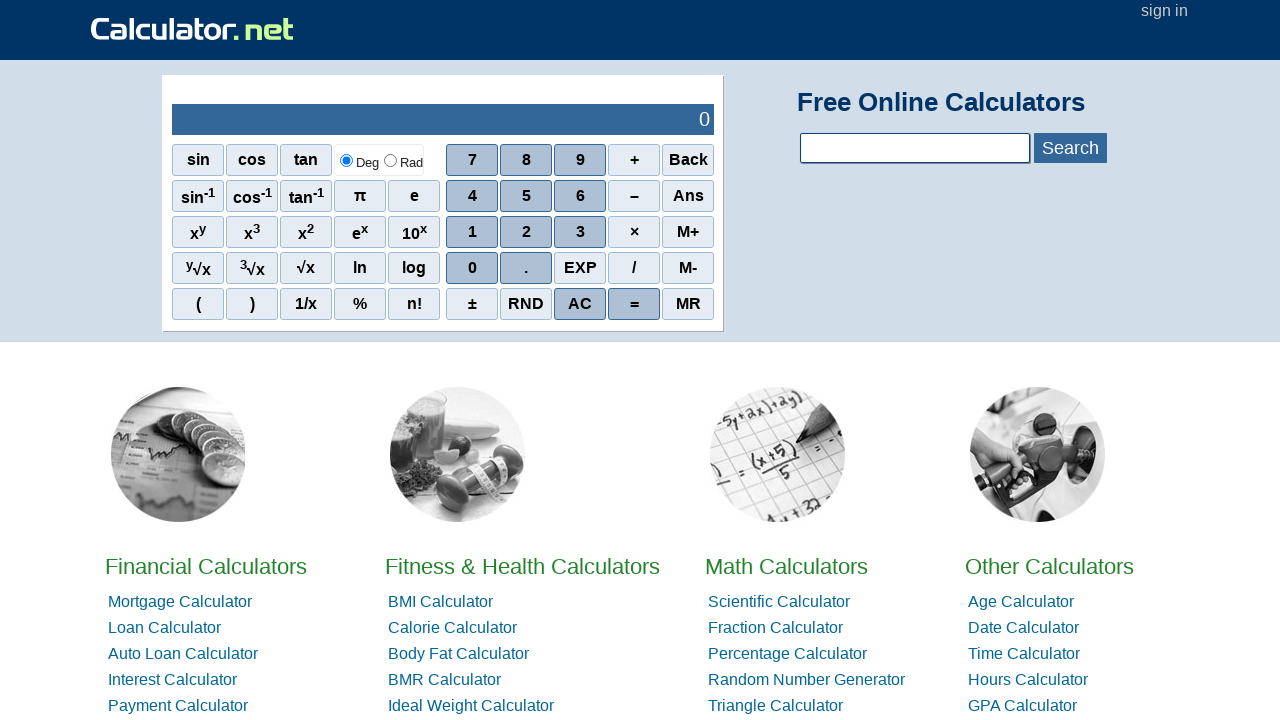

Clicked on the percent calculator link in the navigation at (788, 654) on #hl3>li:nth-child(3)>a
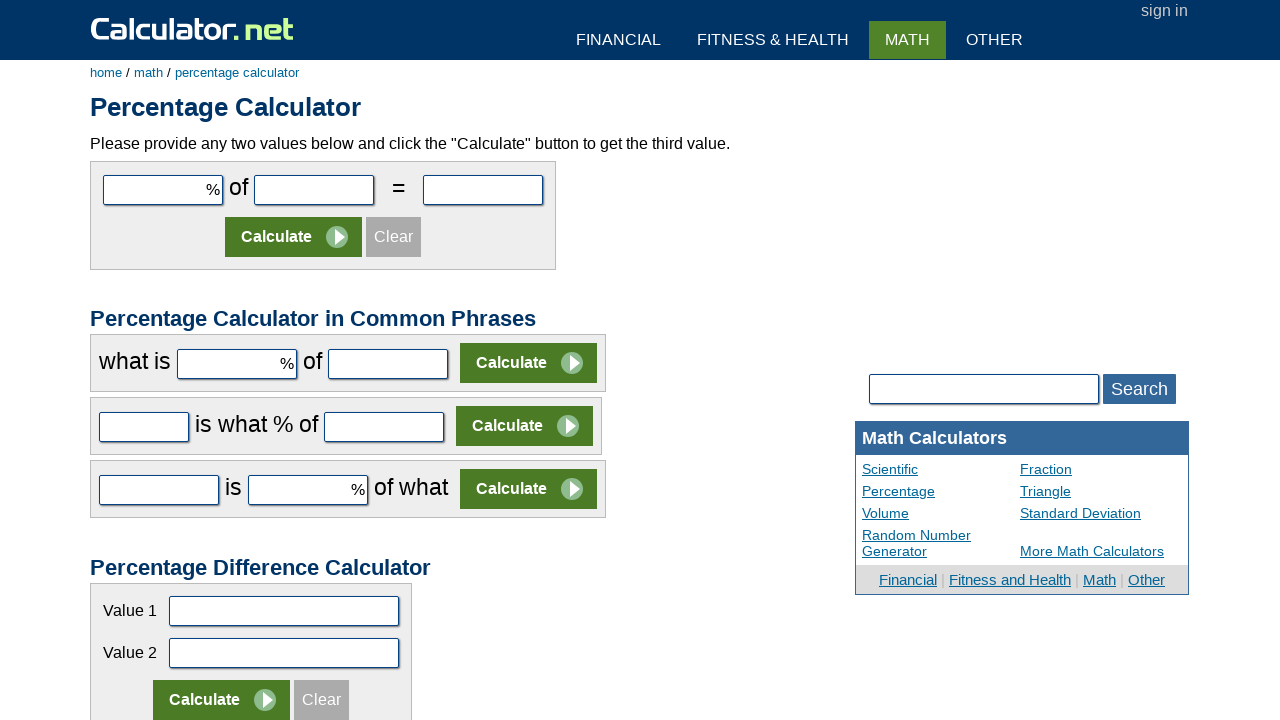

Entered first value (10) in the percent calculator on #cpar1
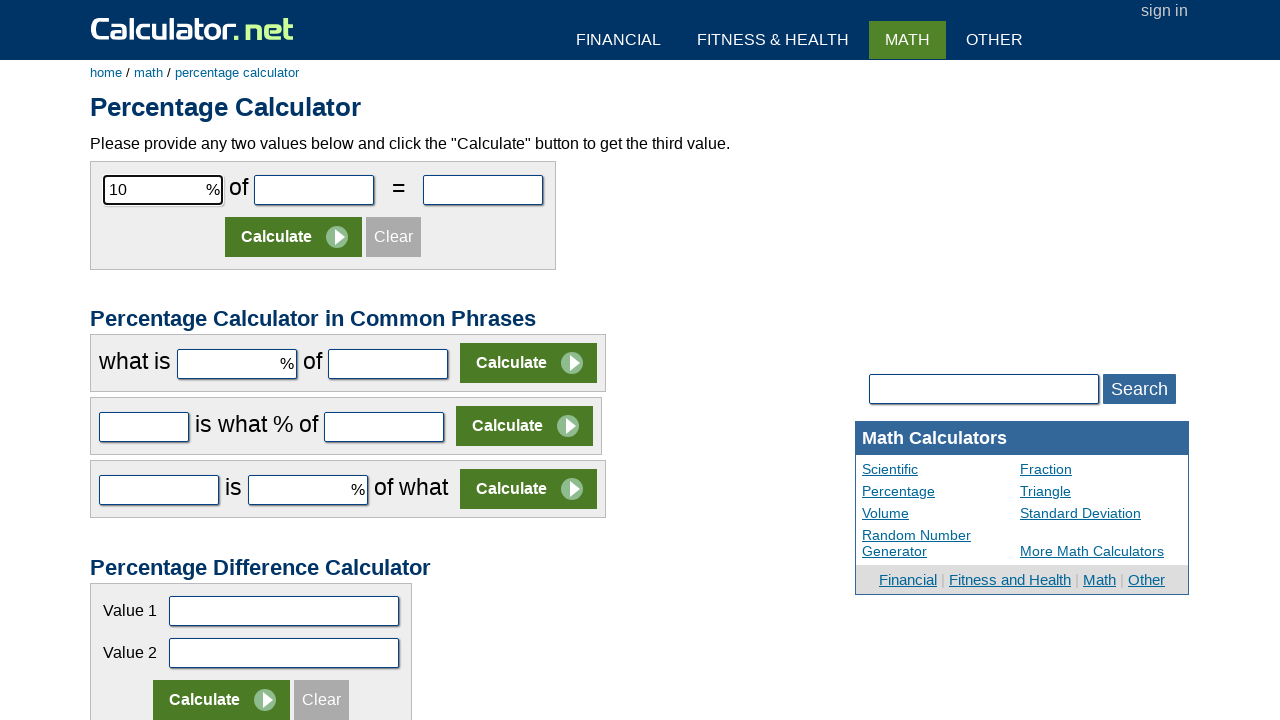

Entered second value (450) in the percent calculator on #cpar2
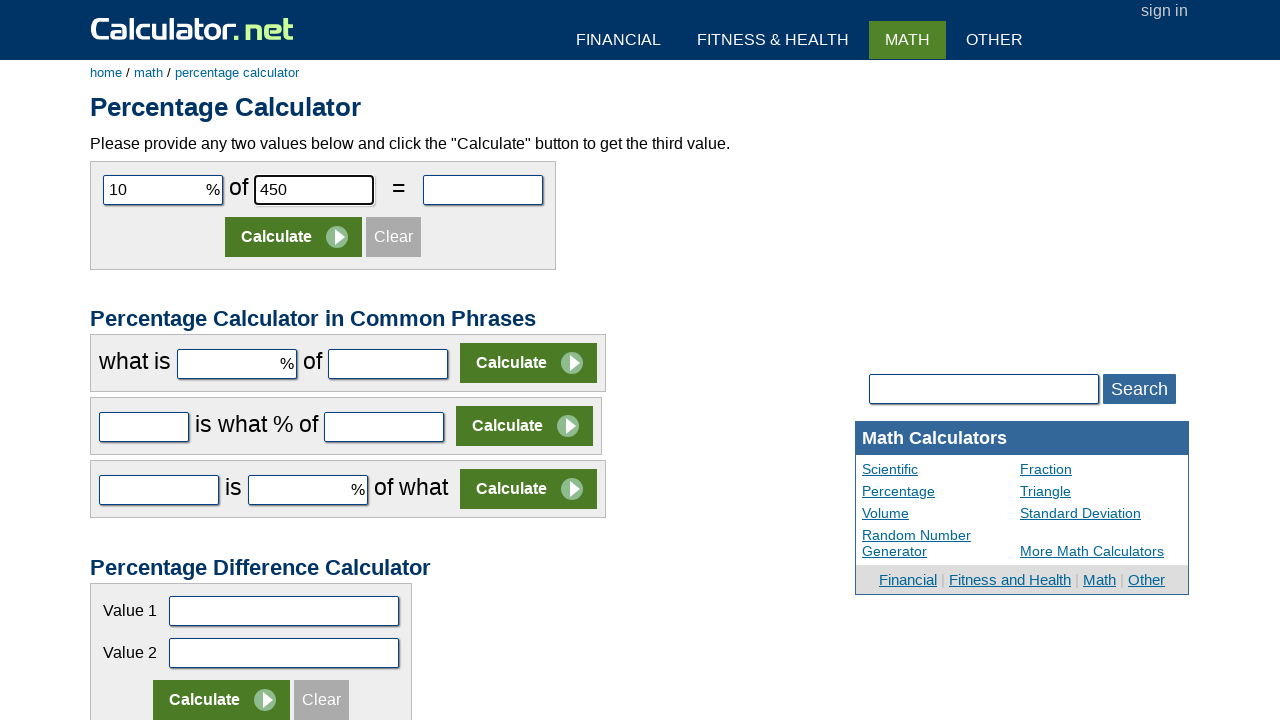

Clicked the calculate button at (294, 237) on .panel>tbody>tr:nth-child(2)>td>input:nth-child(2)
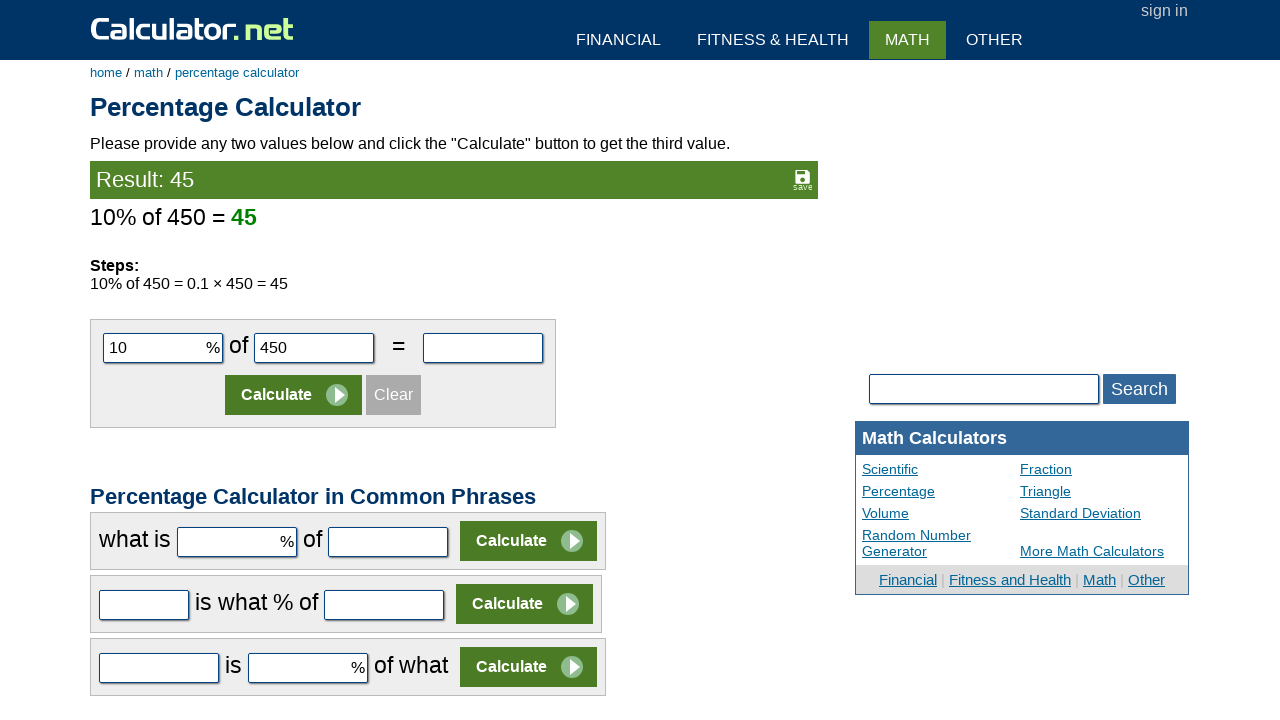

Waited for result to appear
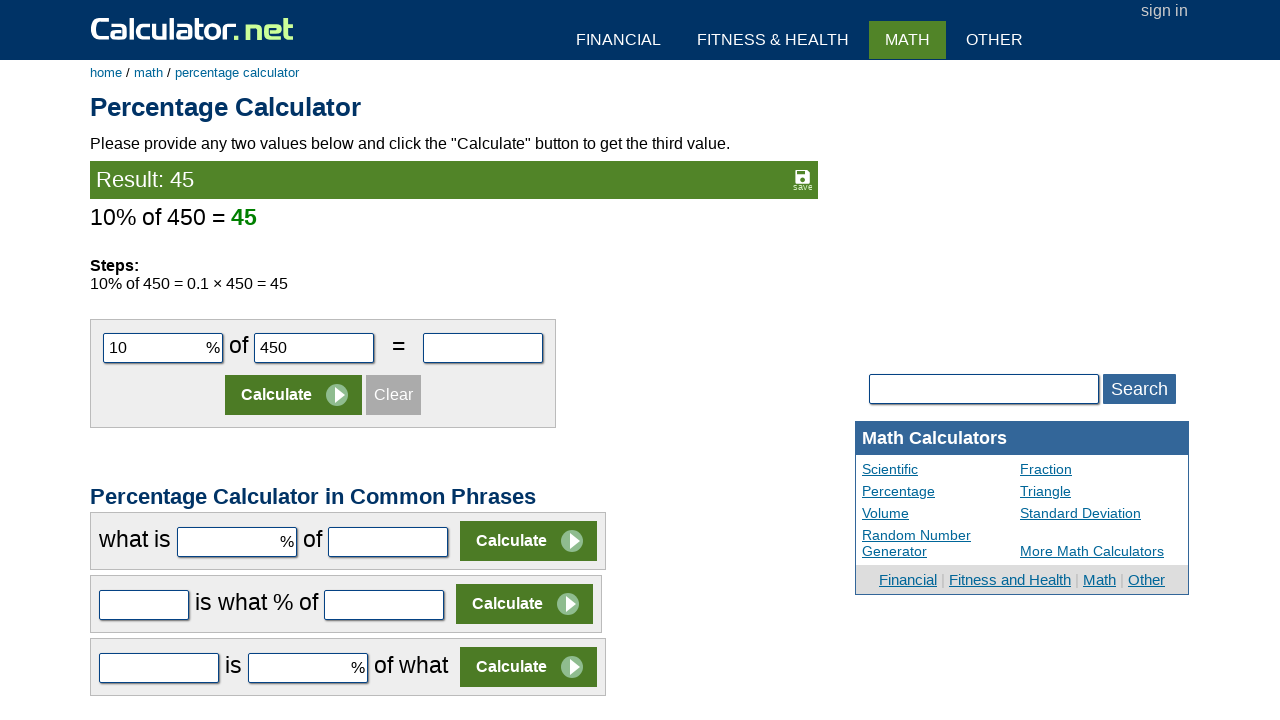

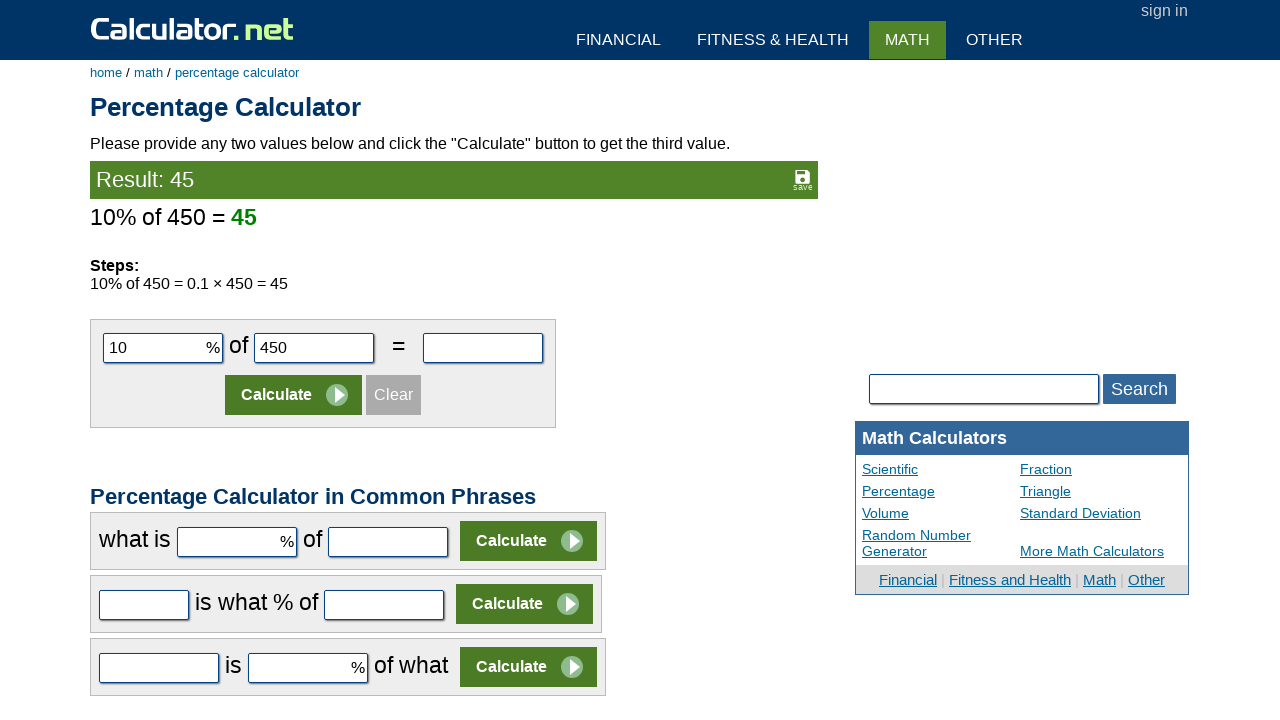